Navigates to a Todo app homepage, clicks on the "User Stories" link, and verifies that the page title contains "User Stories | Todos App".

Starting URL: https://todo-app-qajp.vercel.app/

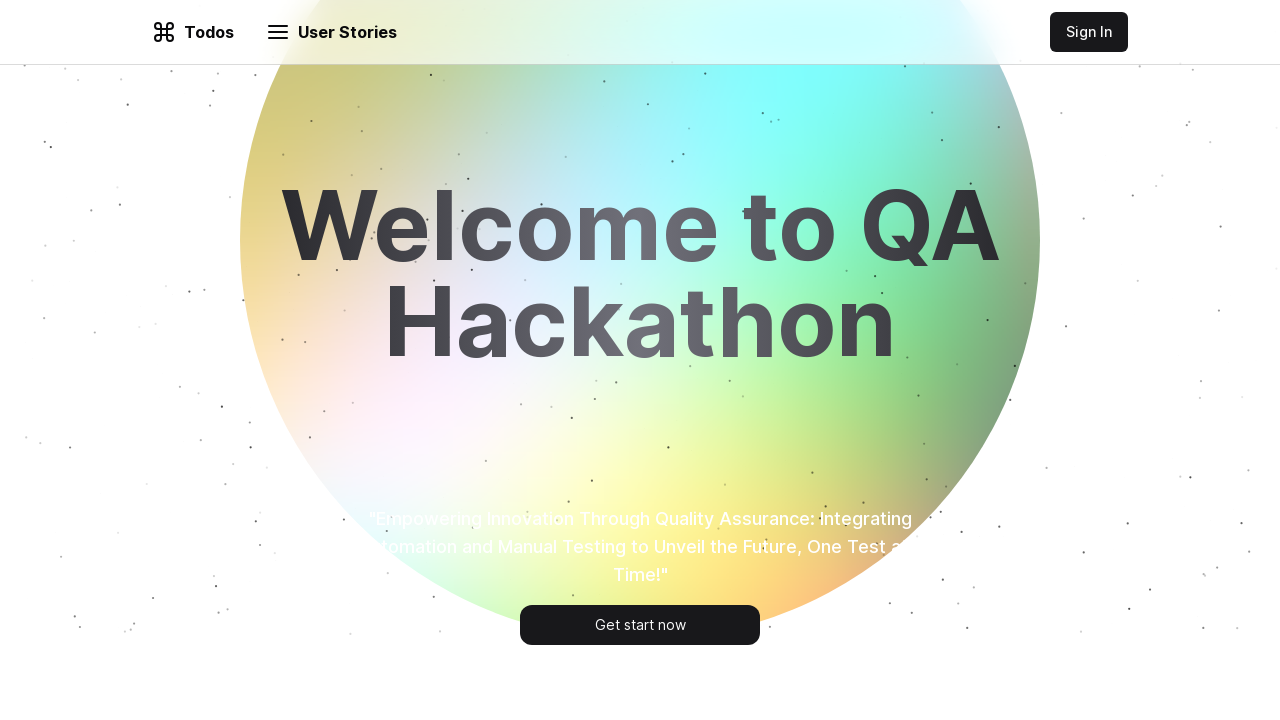

Navigated to Todo app homepage
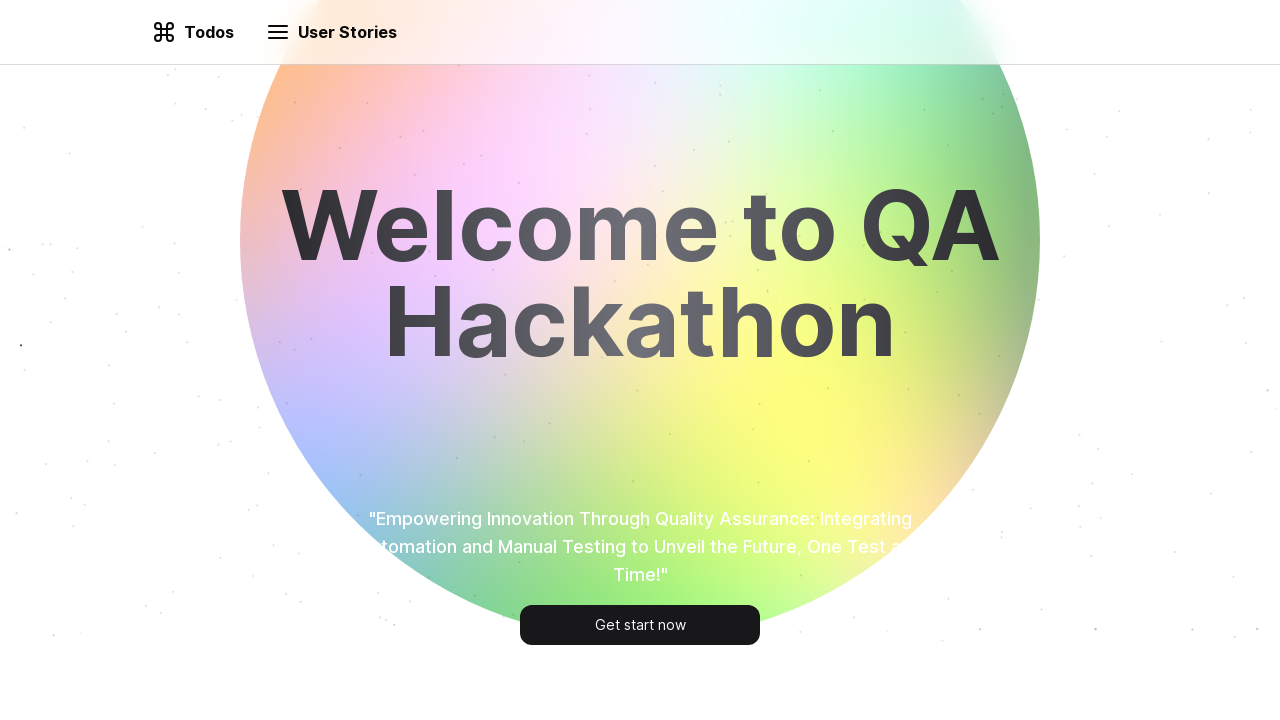

Clicked on the 'User Stories' link at (340, 32) on internal:role=link[name="User Stories"i]
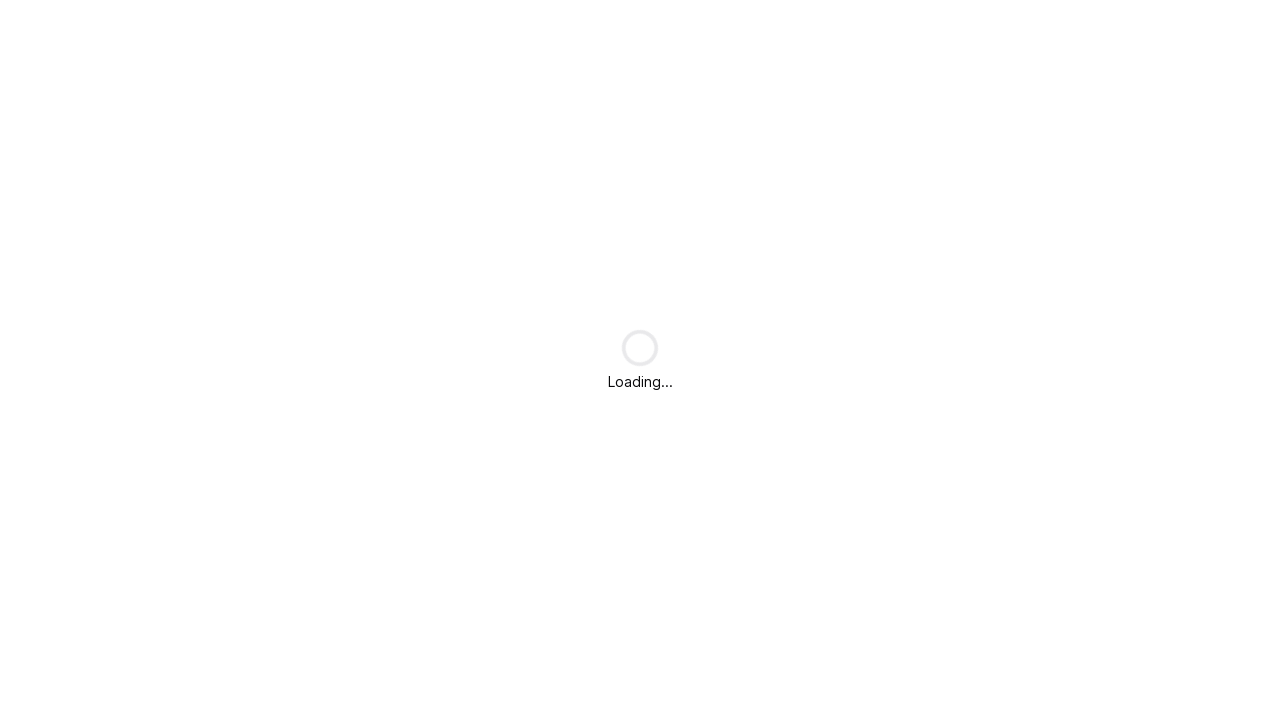

User Stories page loaded (domcontentloaded)
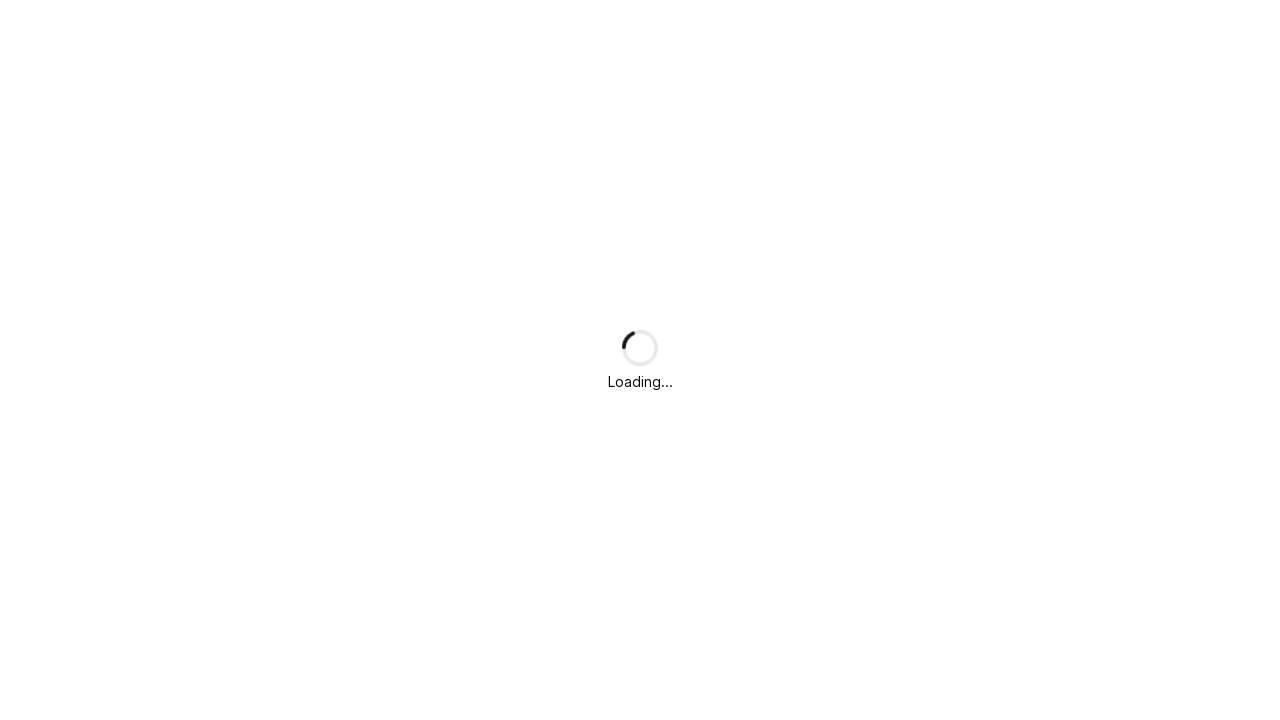

Retrieved page title: 'User Stories | Todos App'
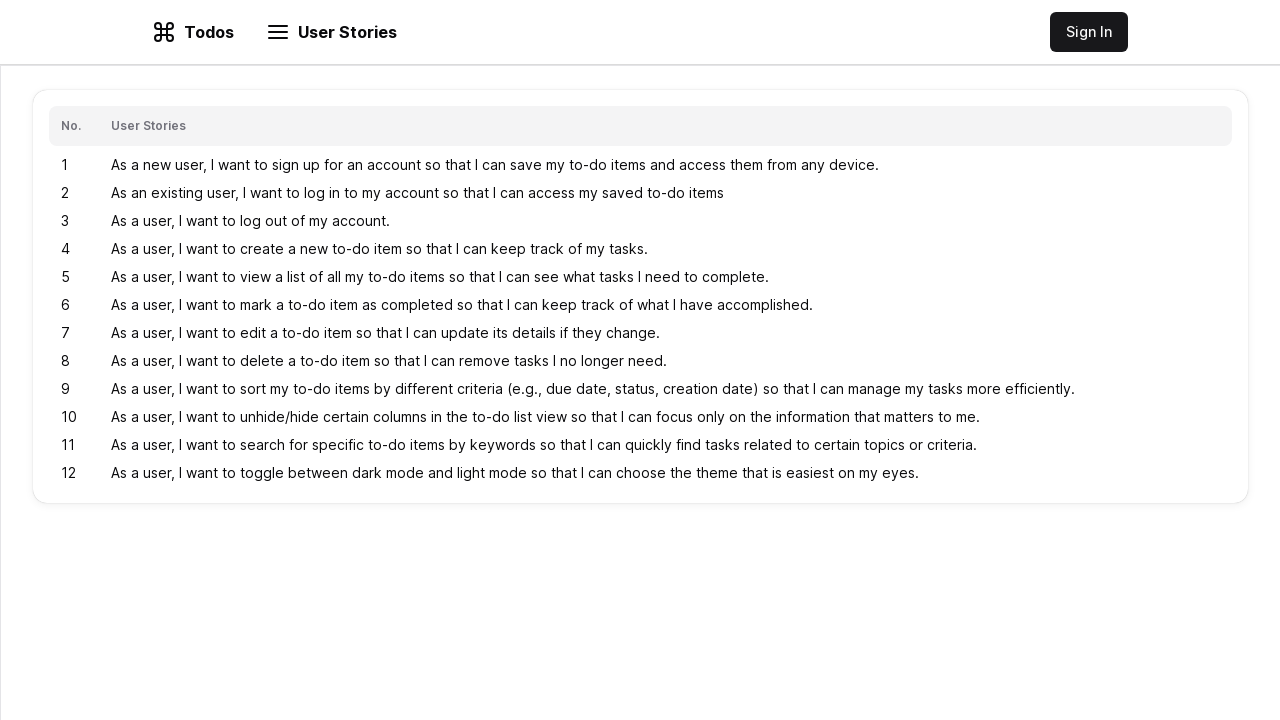

Verified page title contains 'User Stories | Todos App'
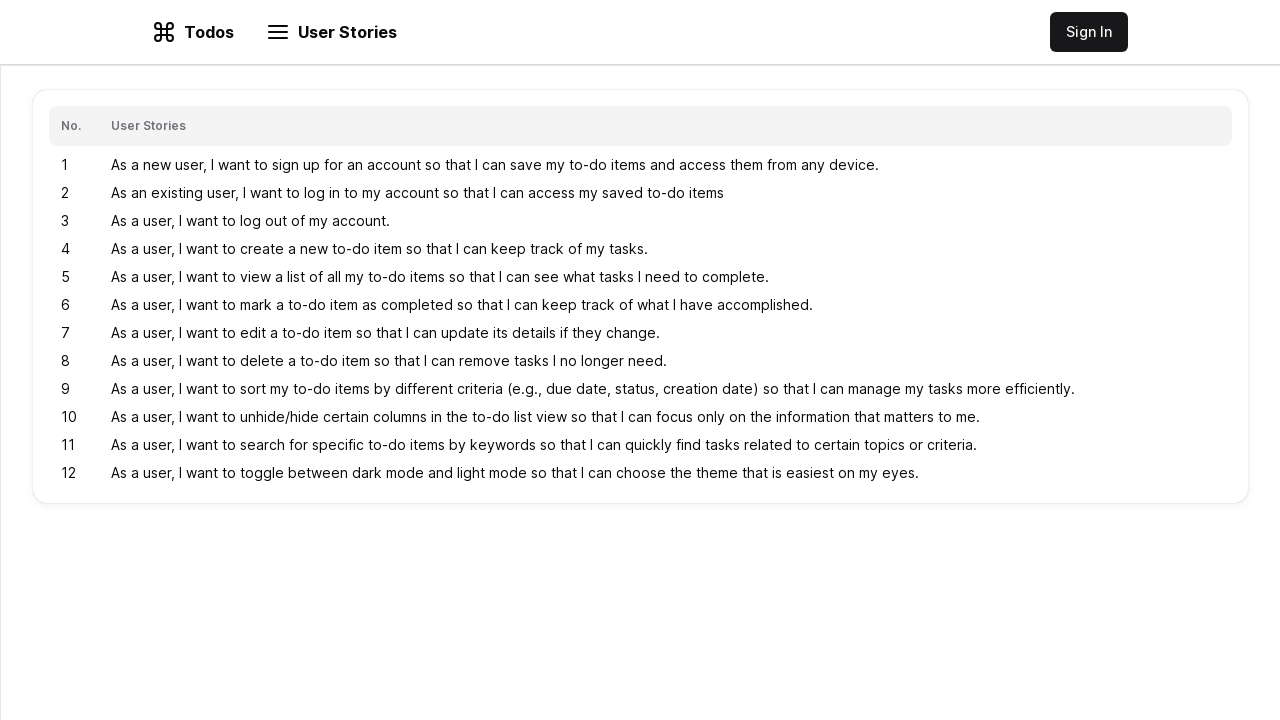

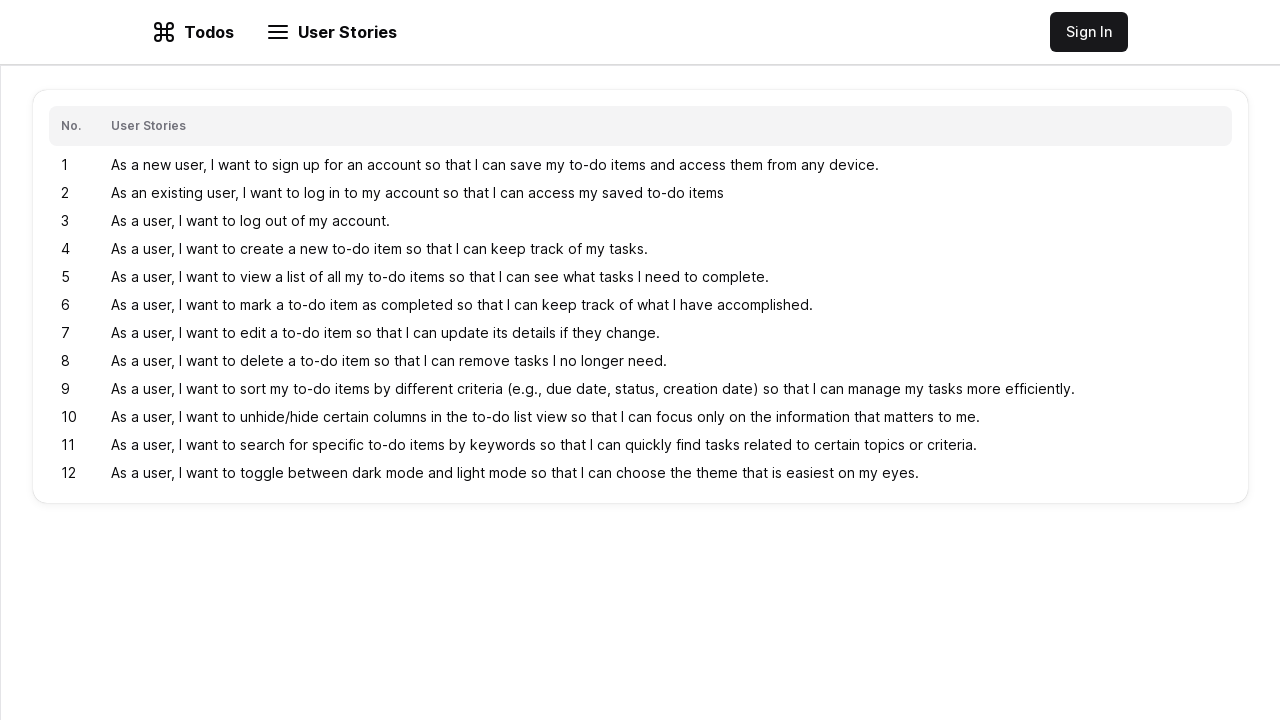